Tests that pressing Escape cancels editing and restores original text

Starting URL: https://demo.playwright.dev/todomvc

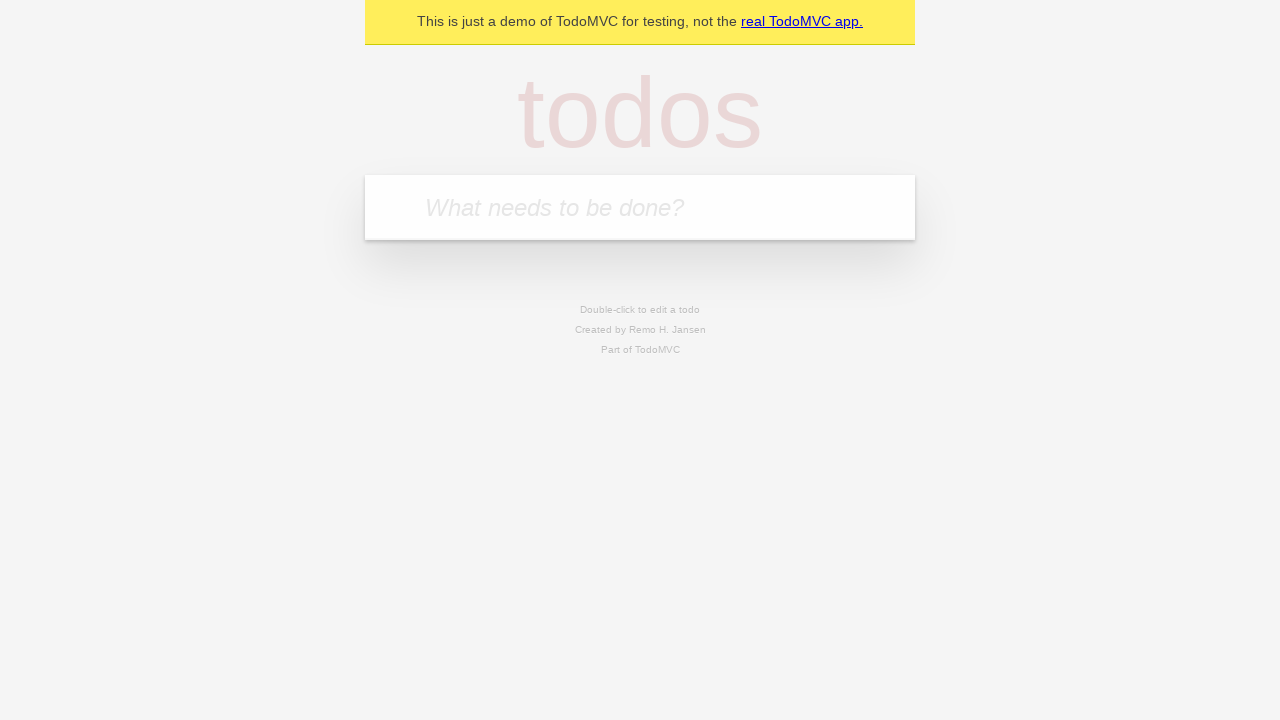

Filled todo input with 'buy some apples' on internal:attr=[placeholder="What needs to be done?"i]
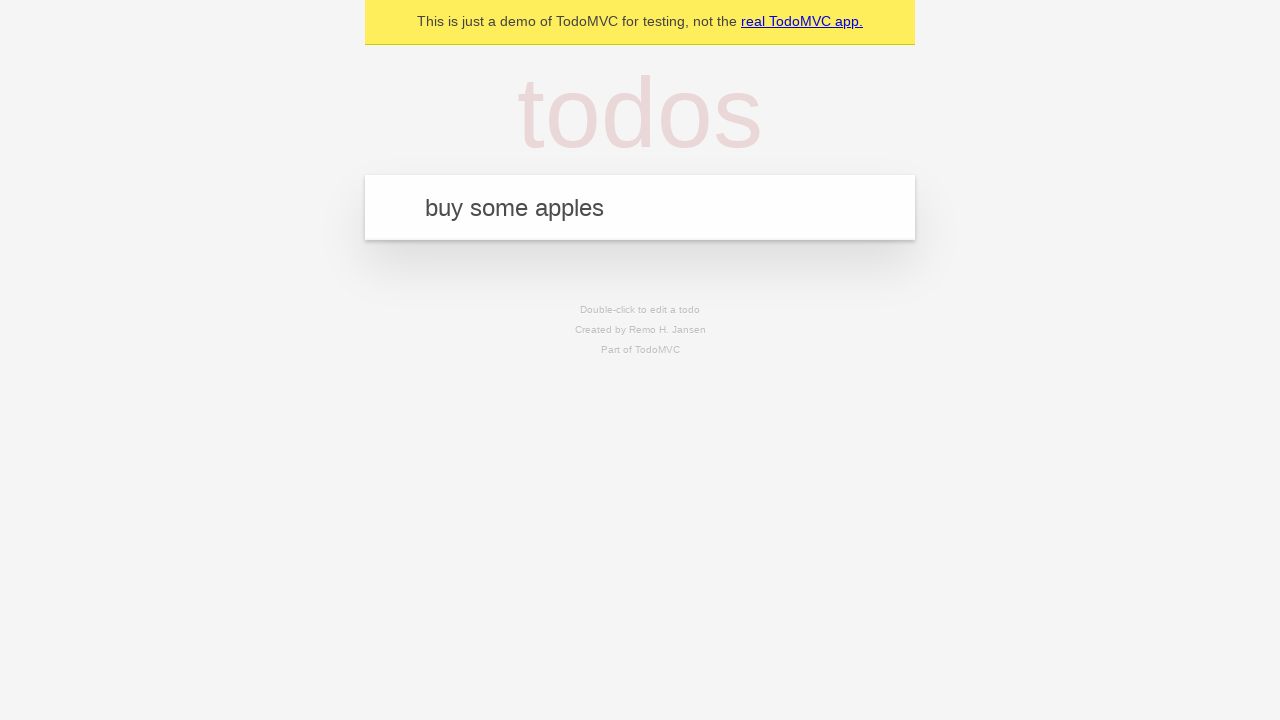

Pressed Enter to create first todo on internal:attr=[placeholder="What needs to be done?"i]
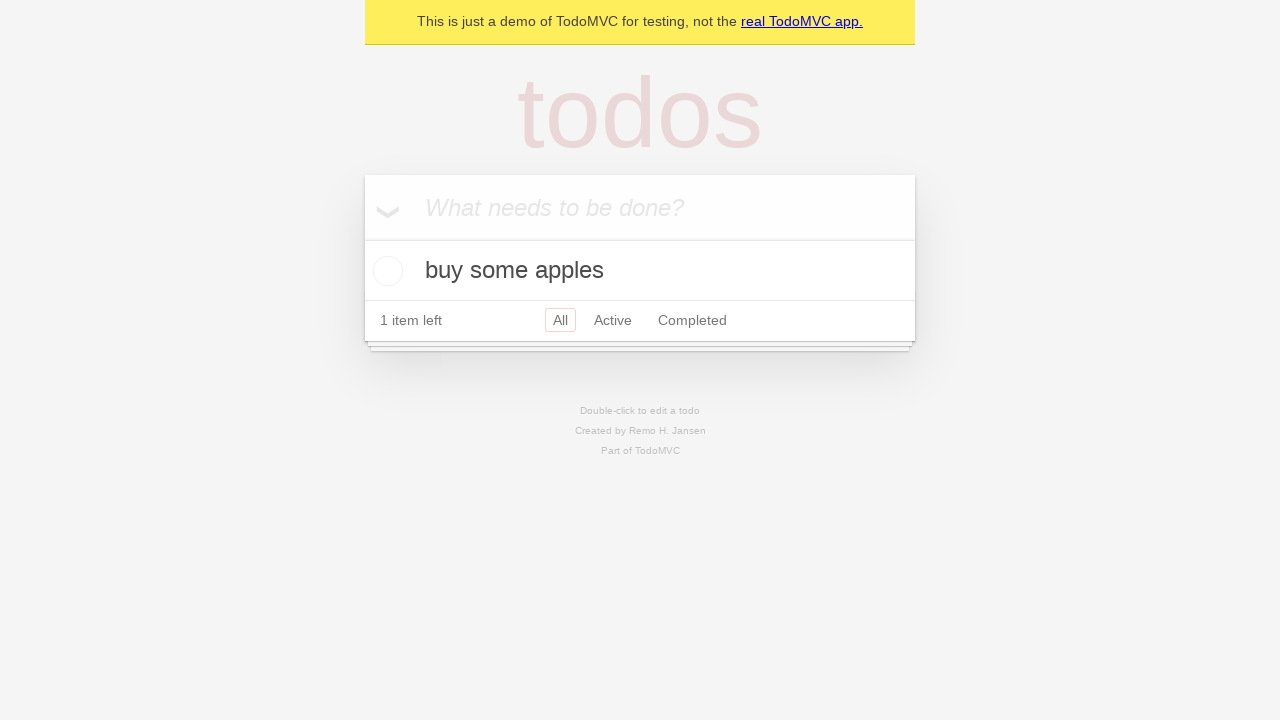

Filled todo input with 'feed the cat' on internal:attr=[placeholder="What needs to be done?"i]
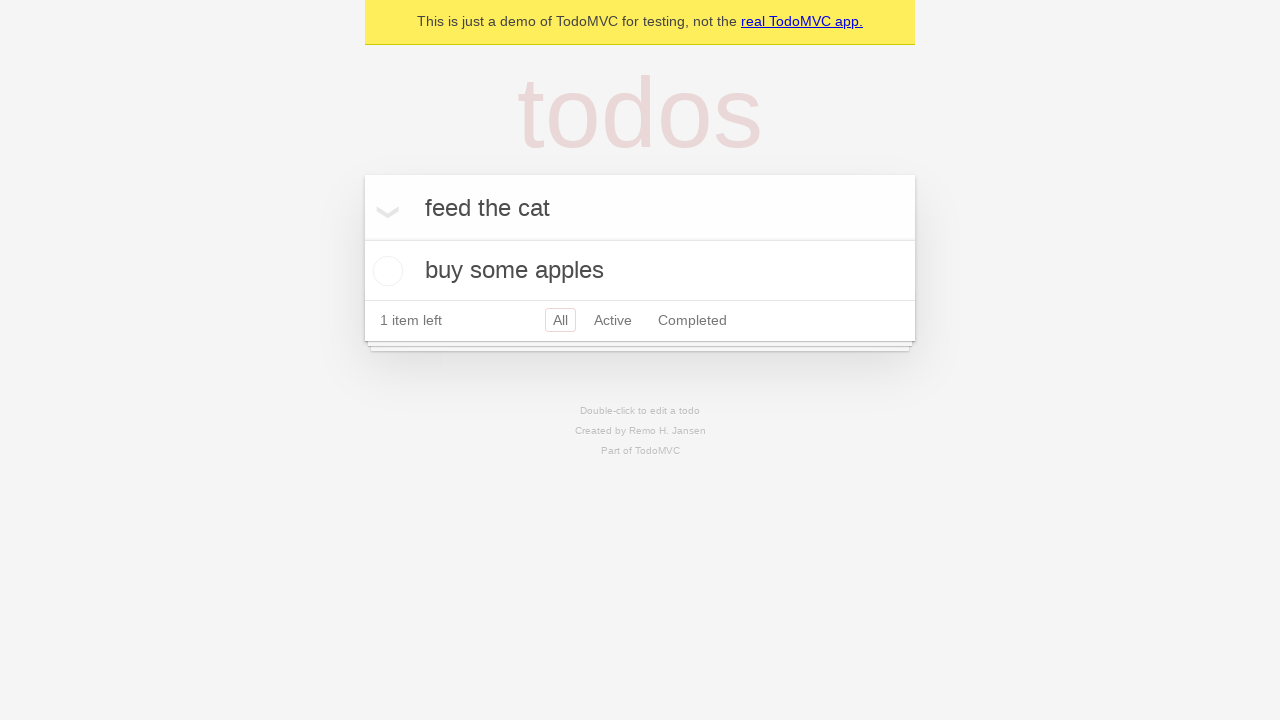

Pressed Enter to create second todo on internal:attr=[placeholder="What needs to be done?"i]
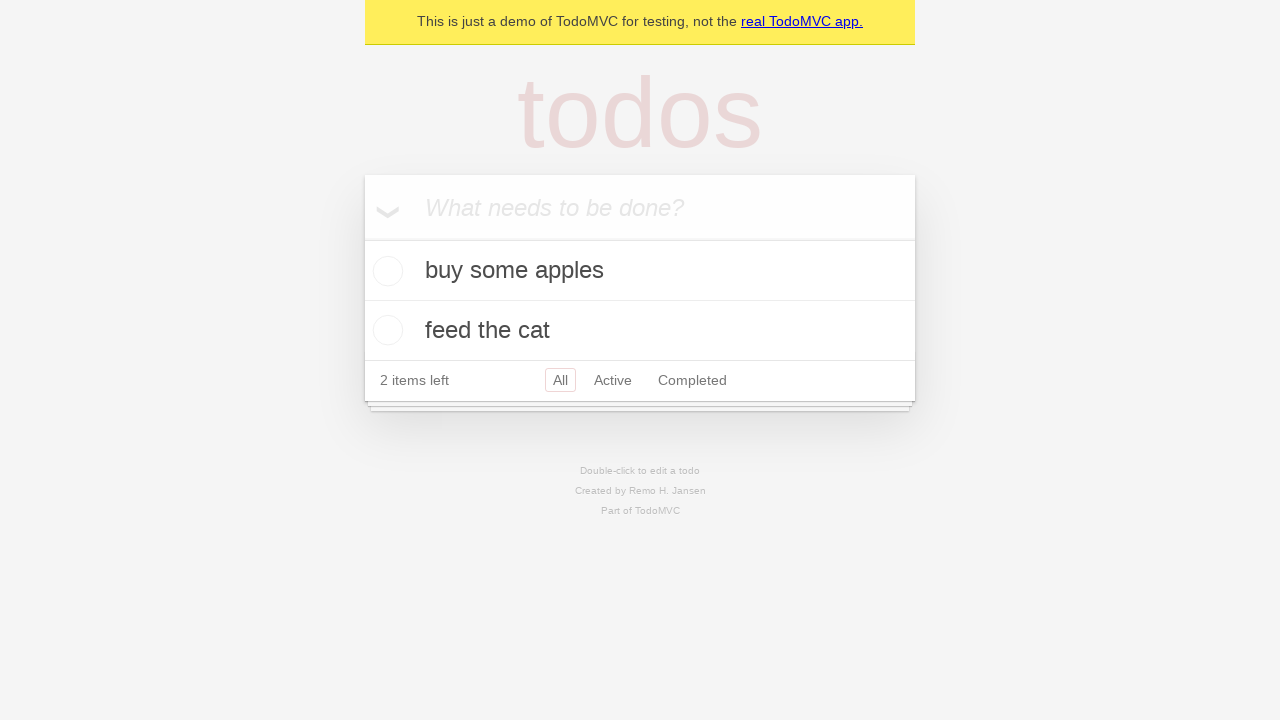

Filled todo input with 'book a doctors appointment' on internal:attr=[placeholder="What needs to be done?"i]
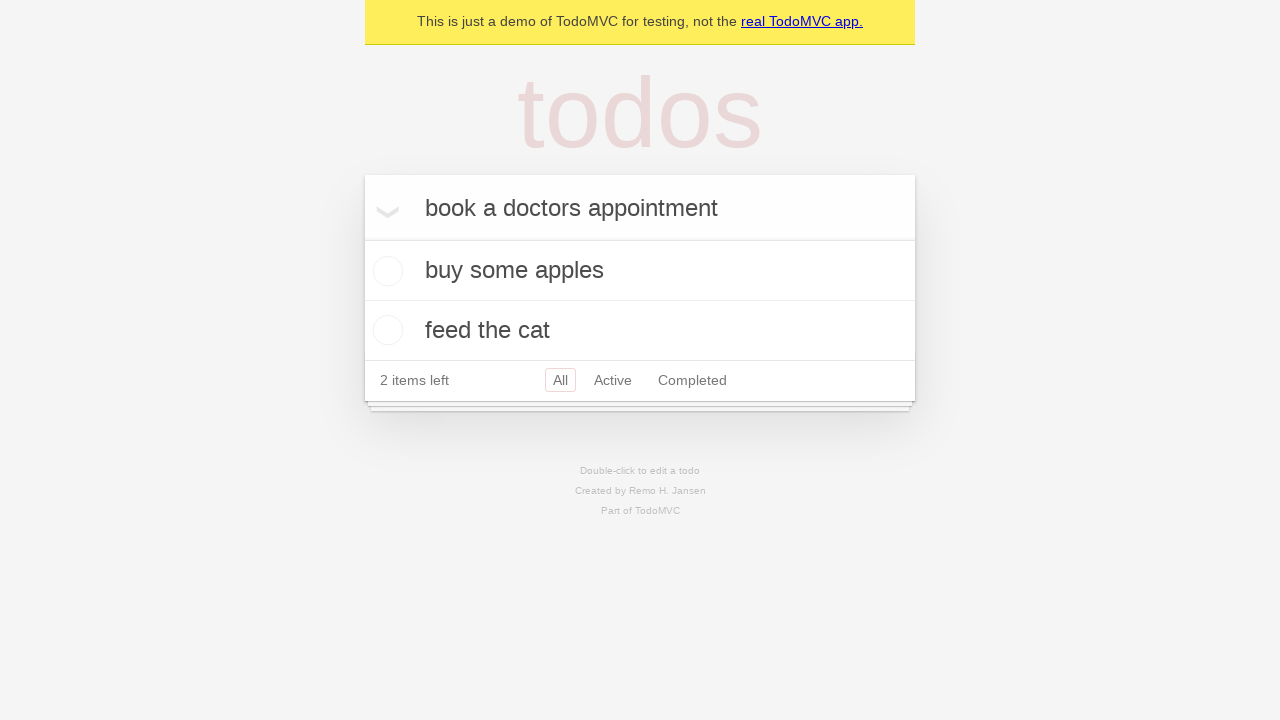

Pressed Enter to create third todo on internal:attr=[placeholder="What needs to be done?"i]
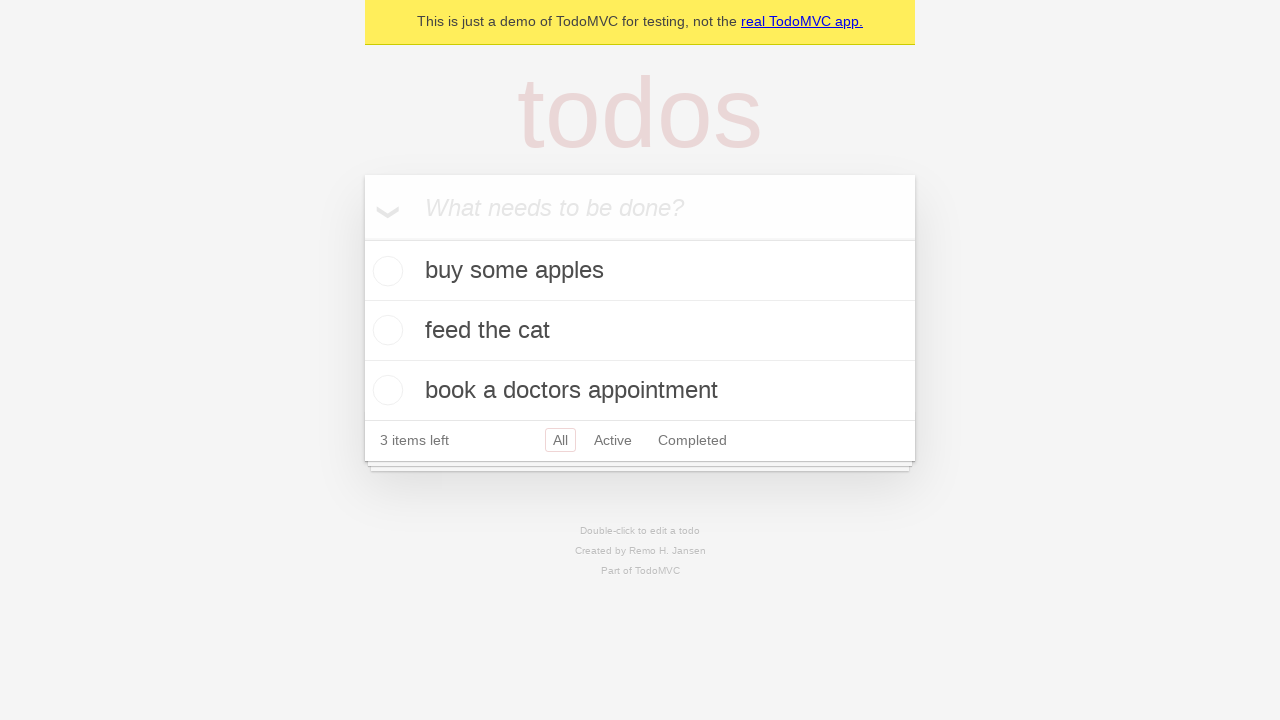

Waited for third todo item to load
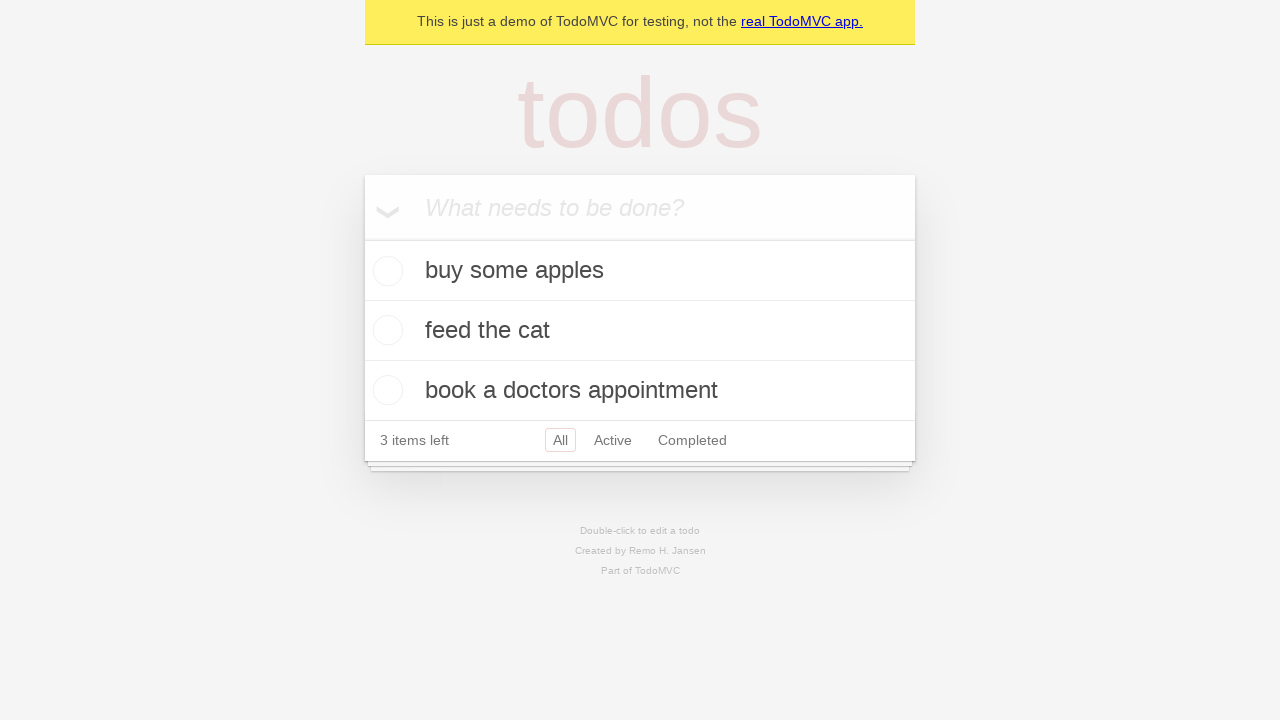

Double-clicked second todo item to enter edit mode at (640, 331) on [data-testid='todo-item'] >> nth=1
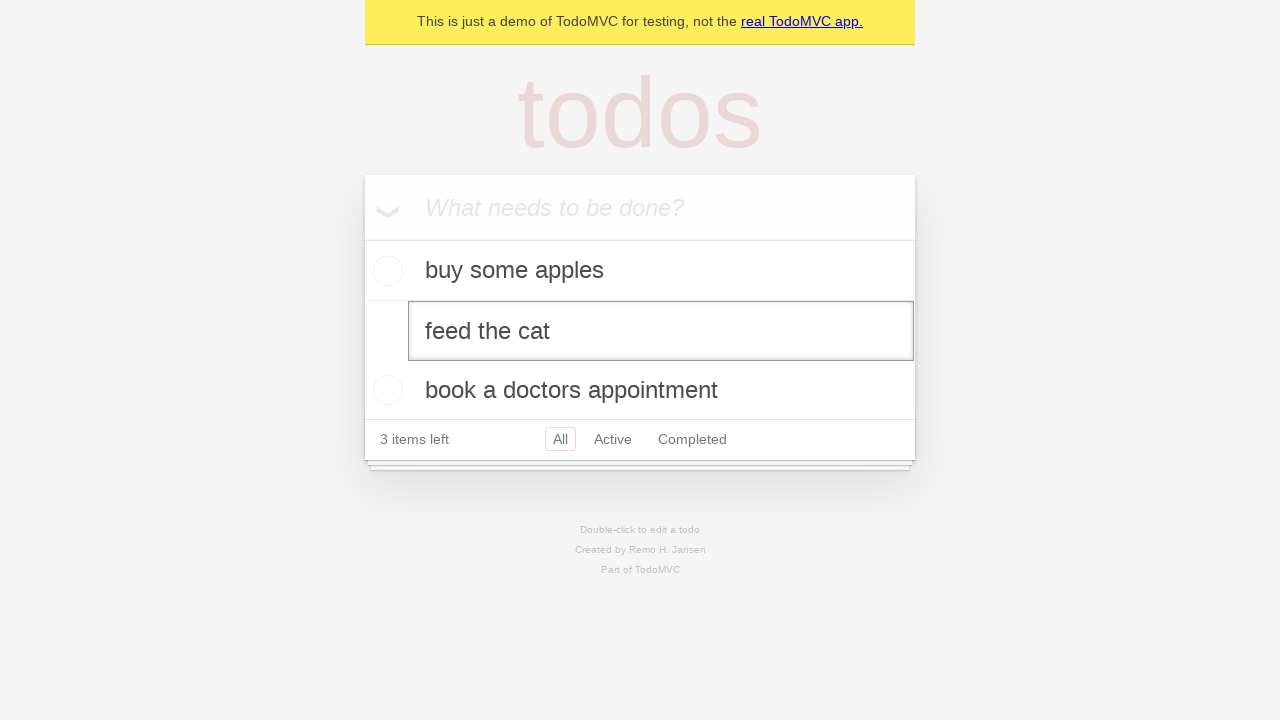

Filled edit textbox with 'buy some sausages' on [data-testid='todo-item'] >> nth=1 >> internal:role=textbox[name="Edit"i]
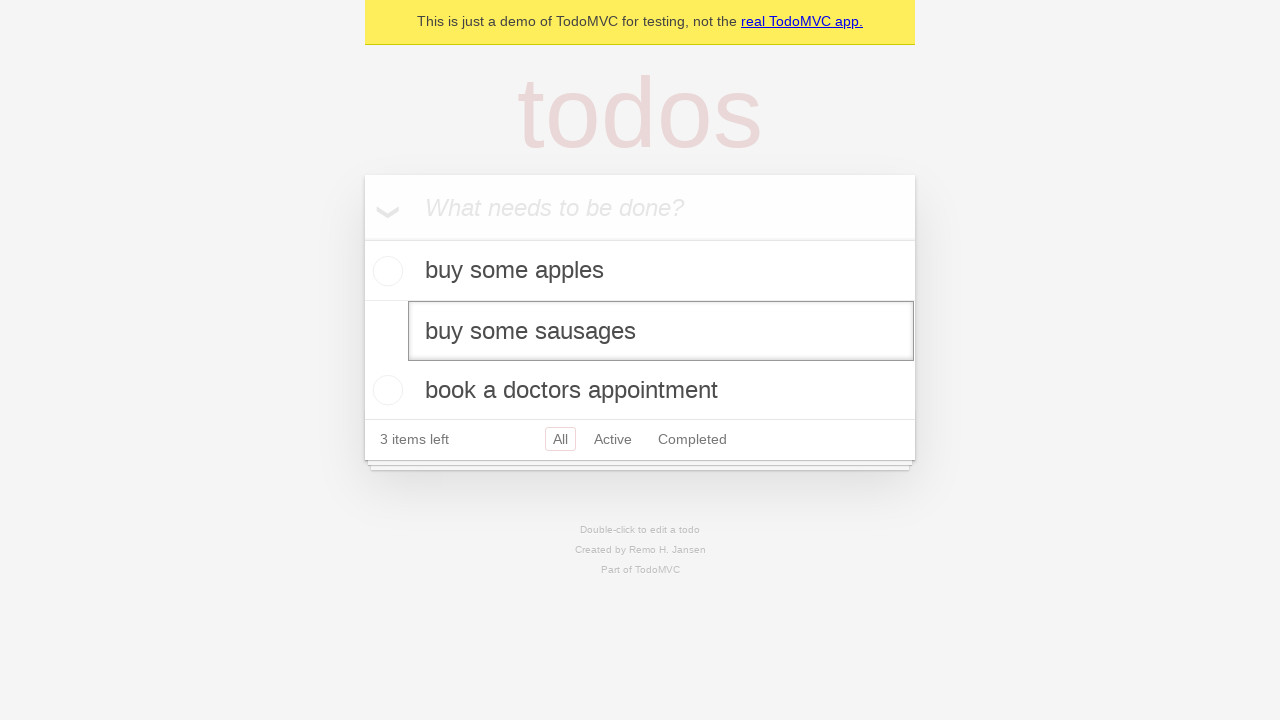

Pressed Escape to cancel edits and restore original text on [data-testid='todo-item'] >> nth=1 >> internal:role=textbox[name="Edit"i]
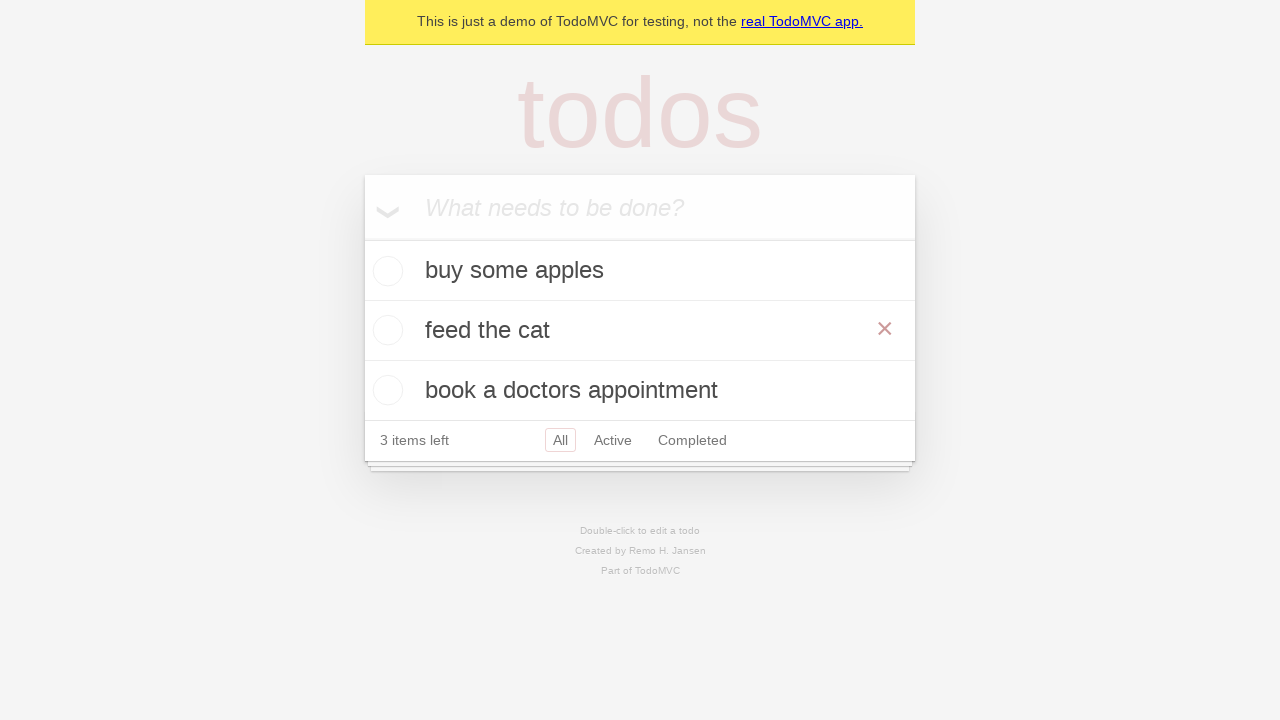

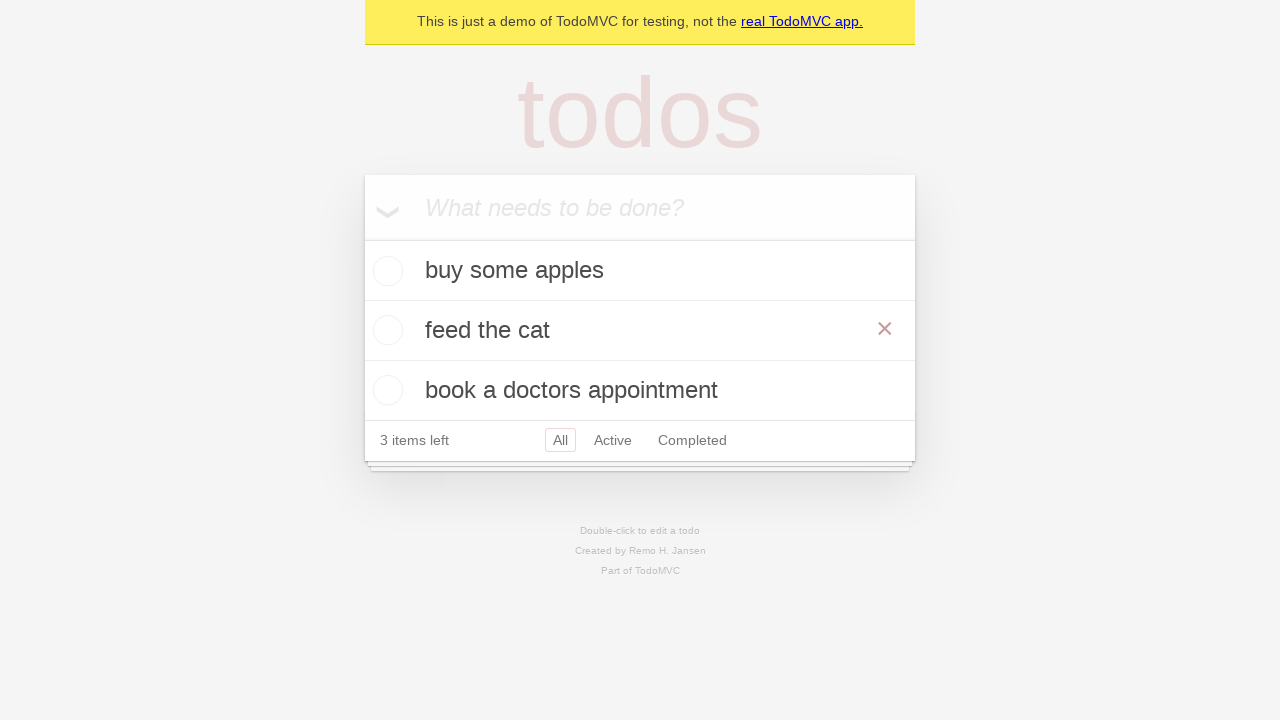